Tests web table interaction by reading and summing values from table cells

Starting URL: https://rahulshettyacademy.com/AutomationPractice/

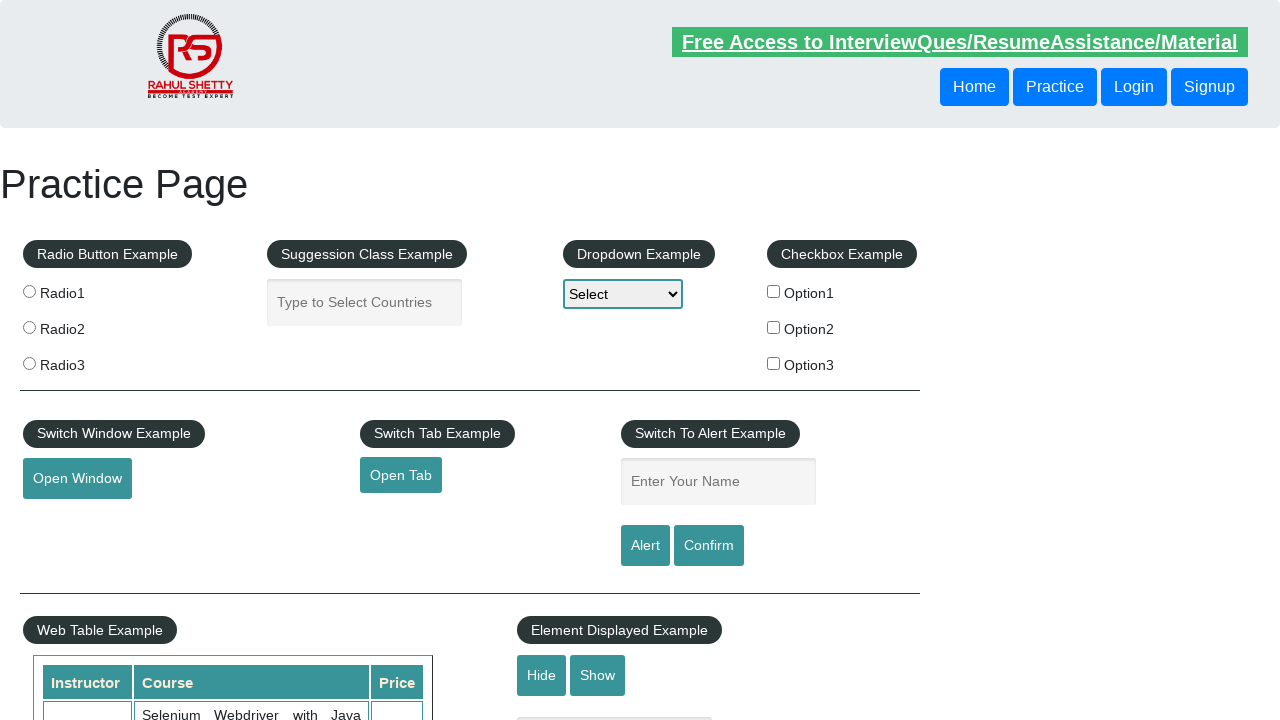

Read table cell value from row 1, column 4: 28
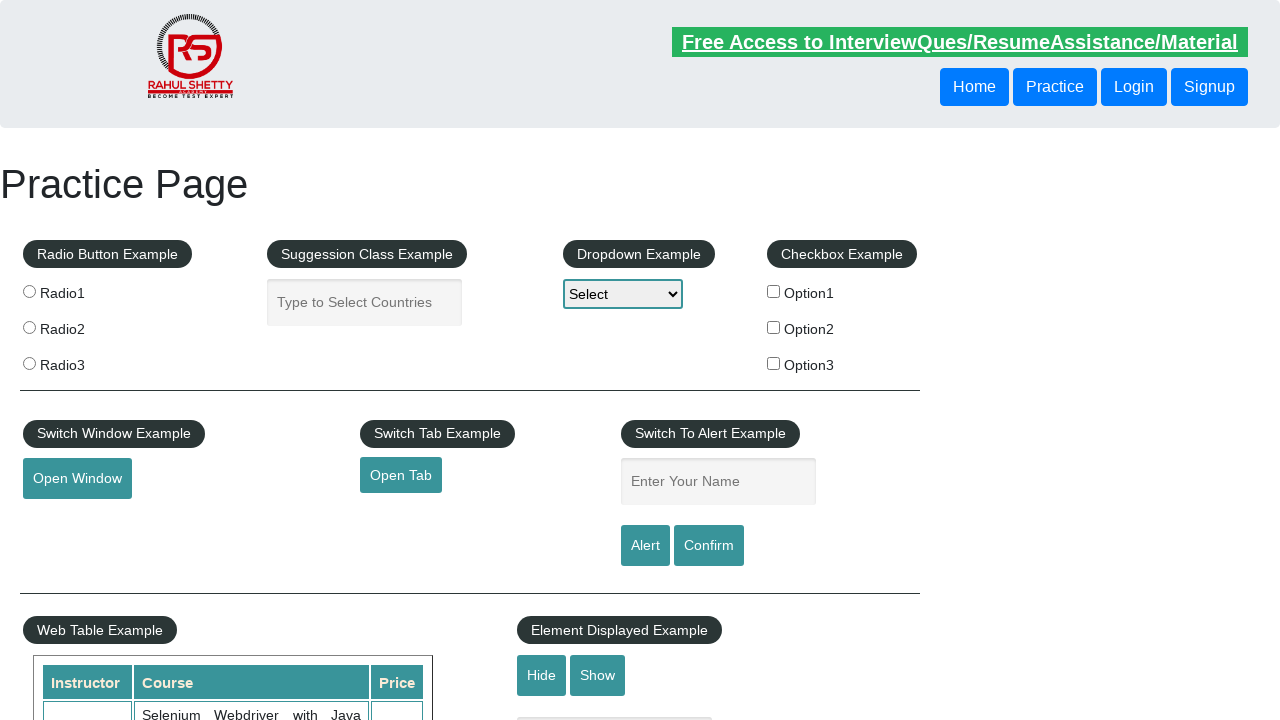

Read table cell value from row 2, column 4: 23
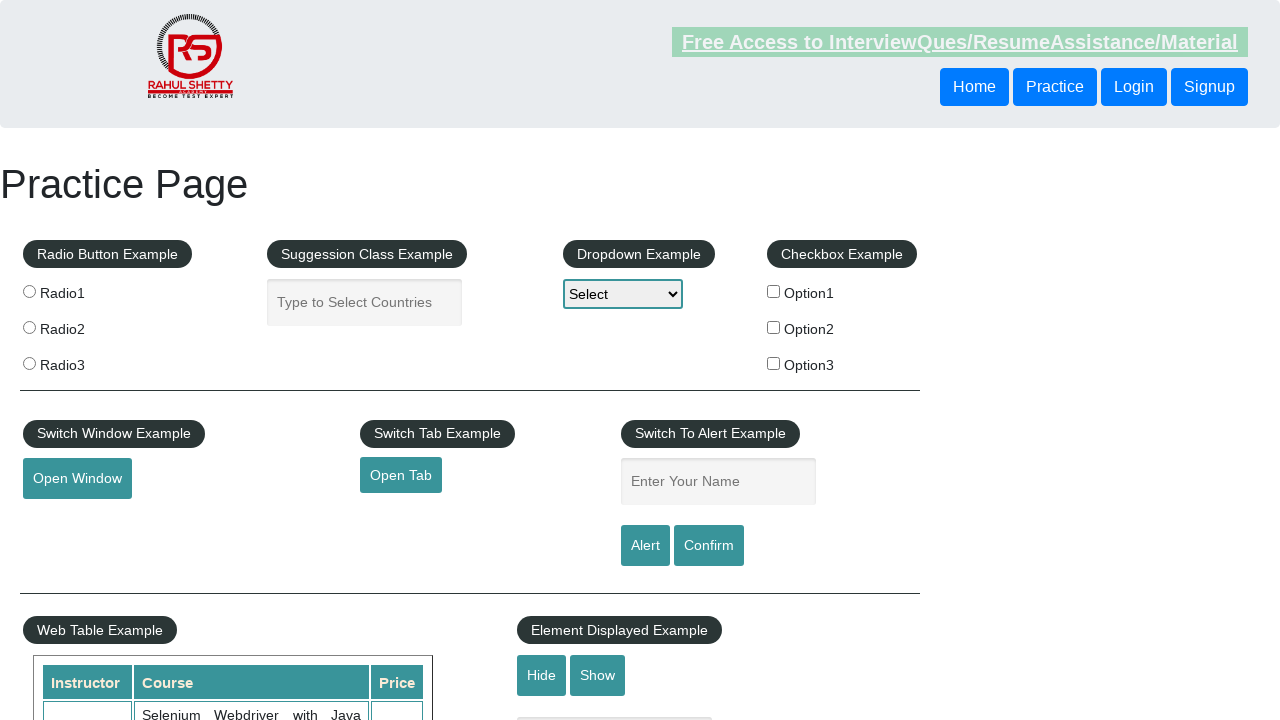

Read table cell value from row 3, column 4: 48
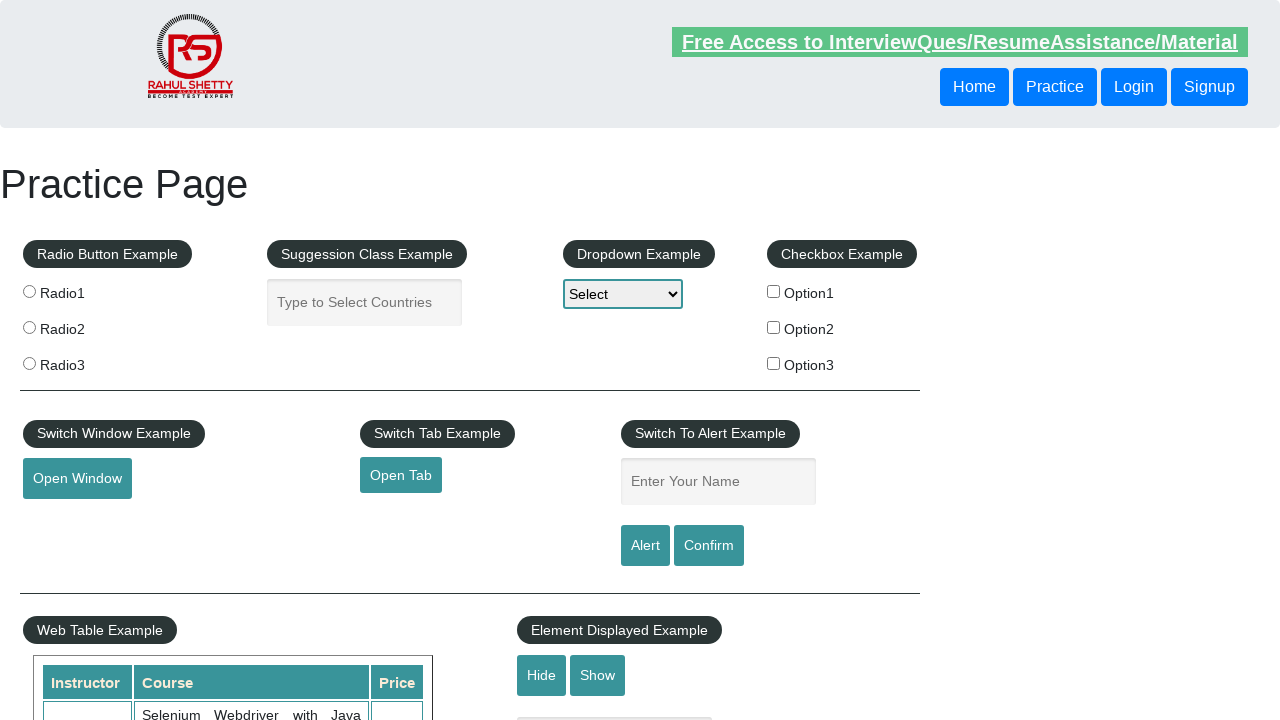

Read table cell value from row 4, column 4: 18
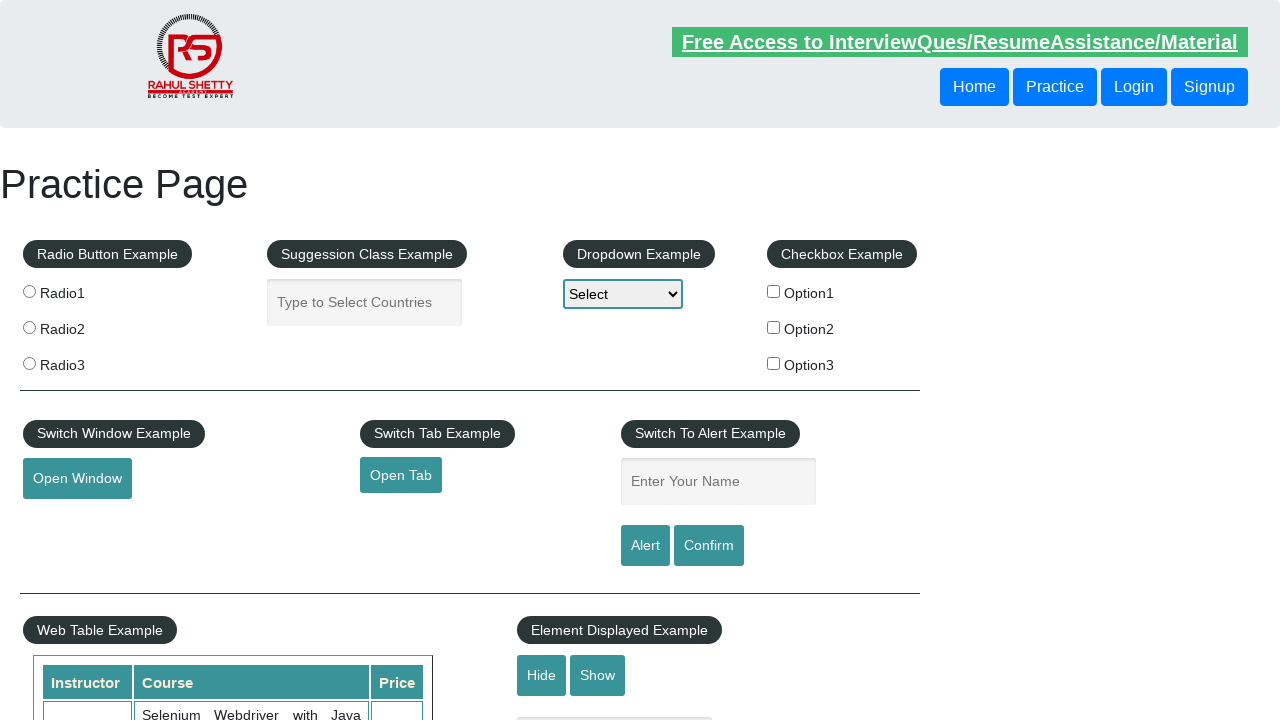

Read table cell value from row 5, column 4: 32
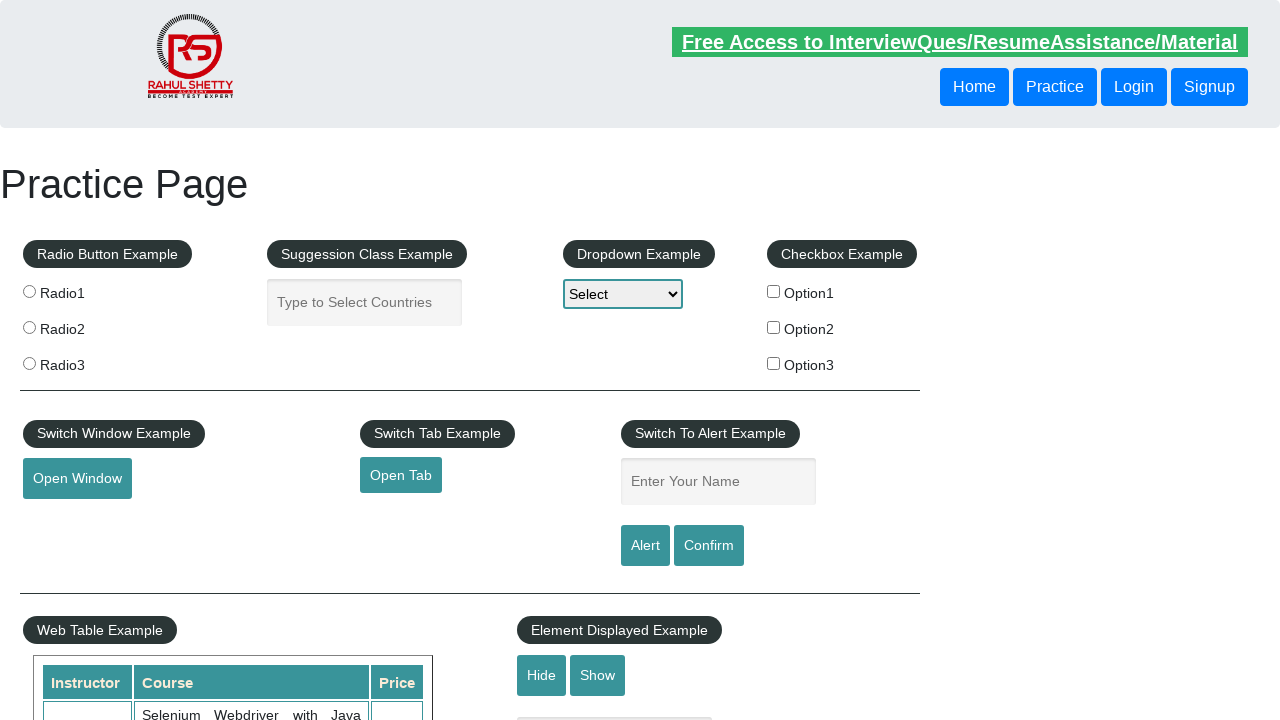

Read table cell value from row 6, column 4: 46
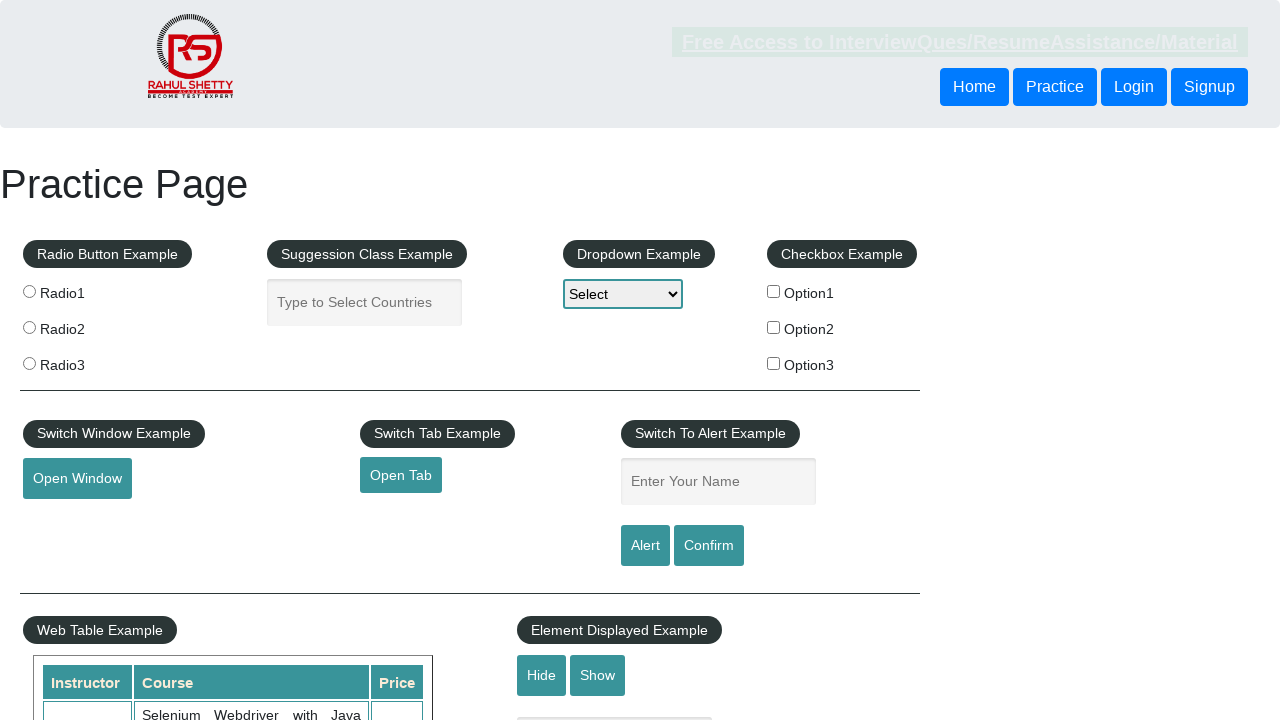

Read table cell value from row 7, column 4: 37
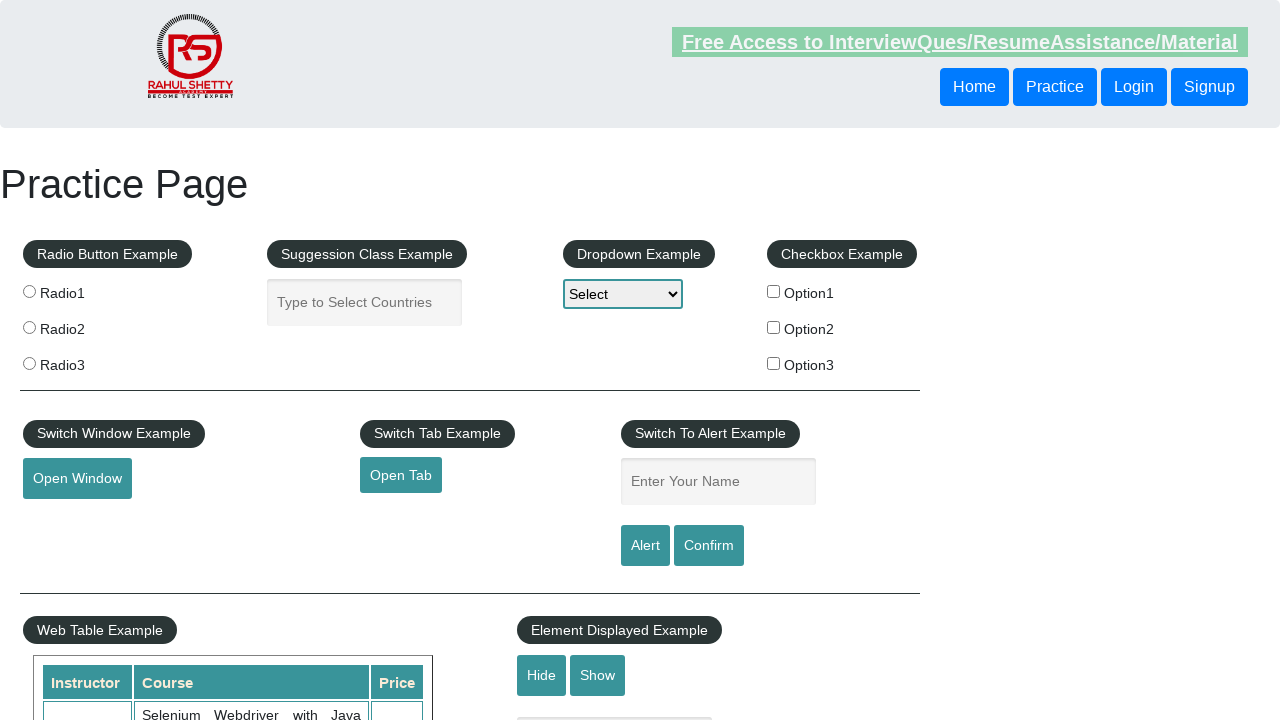

Read table cell value from row 8, column 4: 31
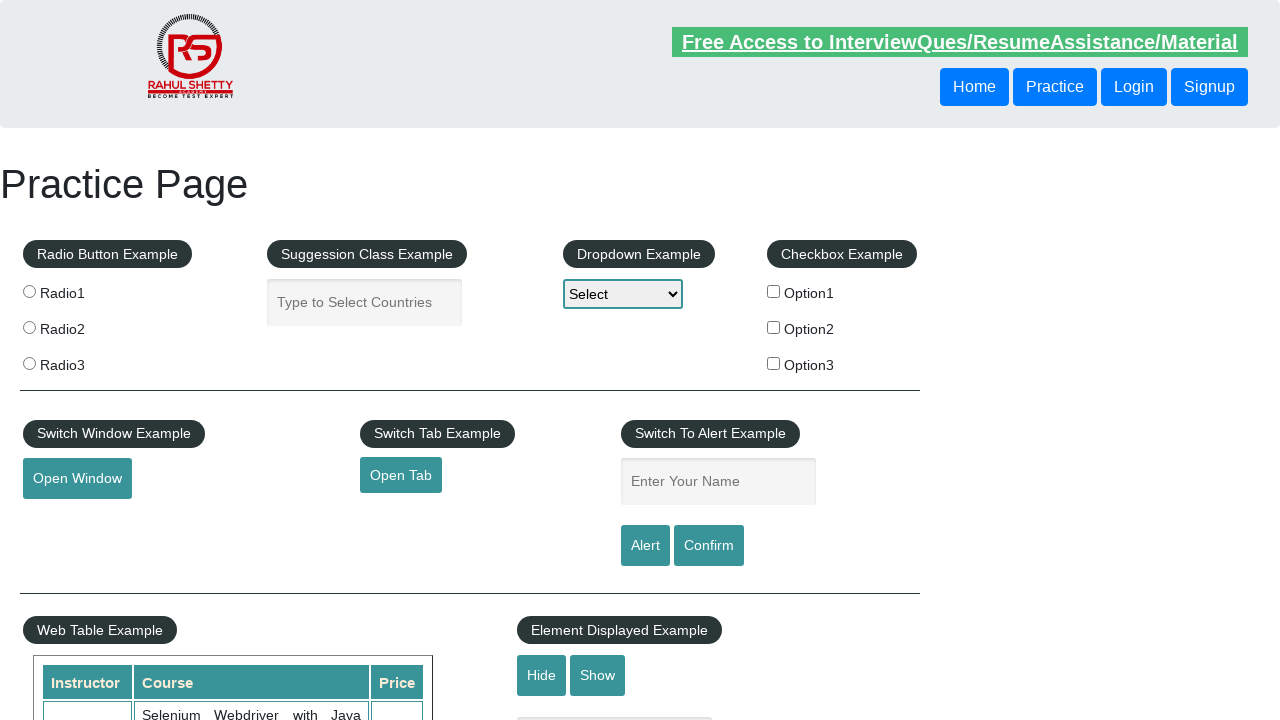

Read table cell value from row 9, column 4: 33
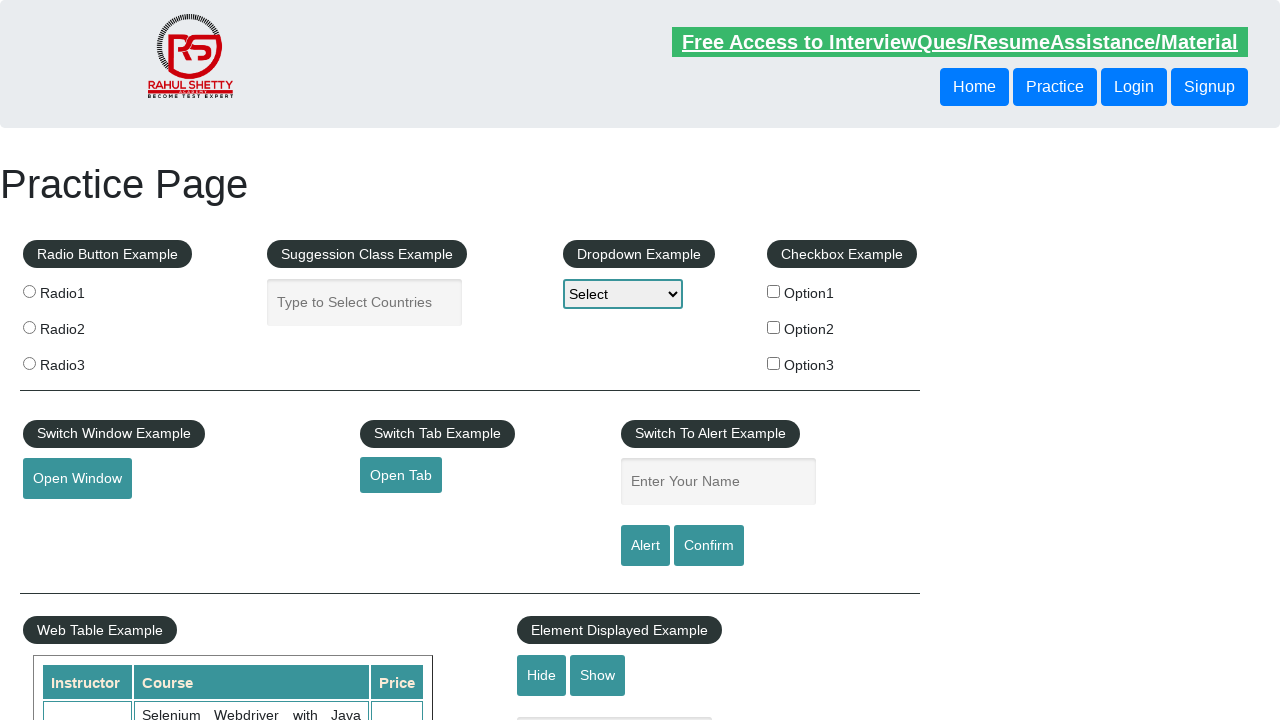

Verified total sum of table values equals 296 (actual: 296)
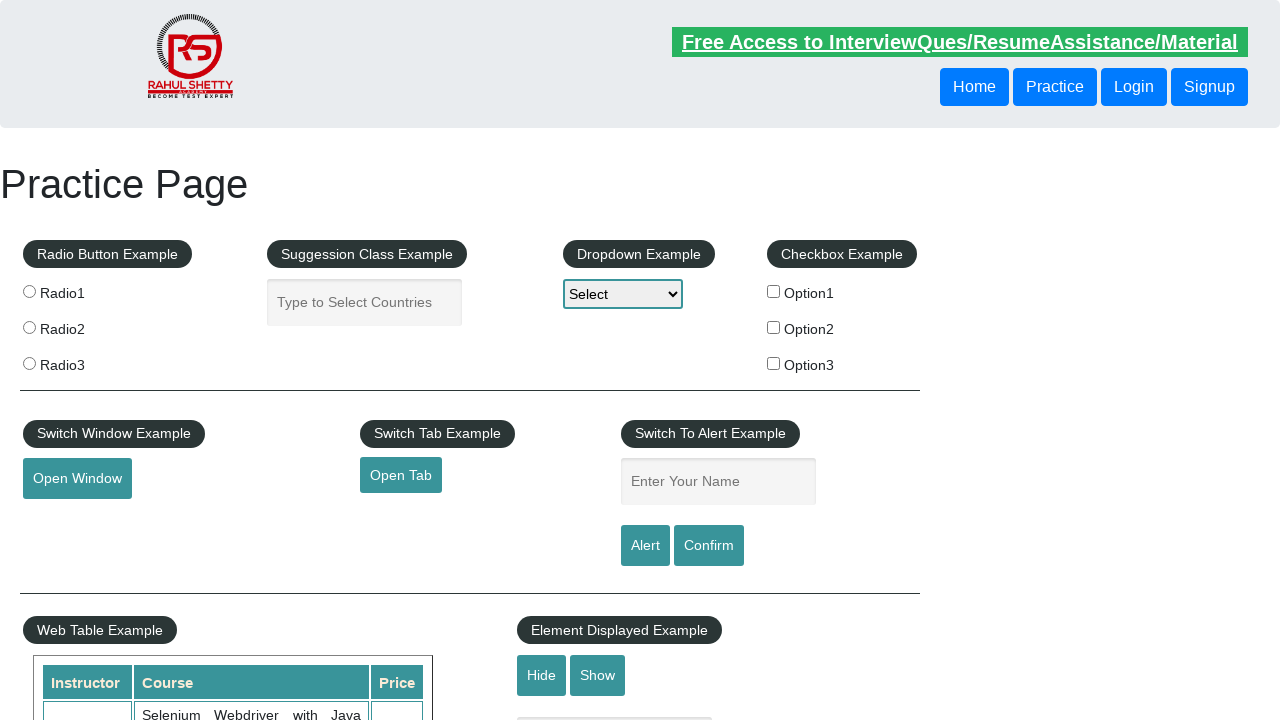

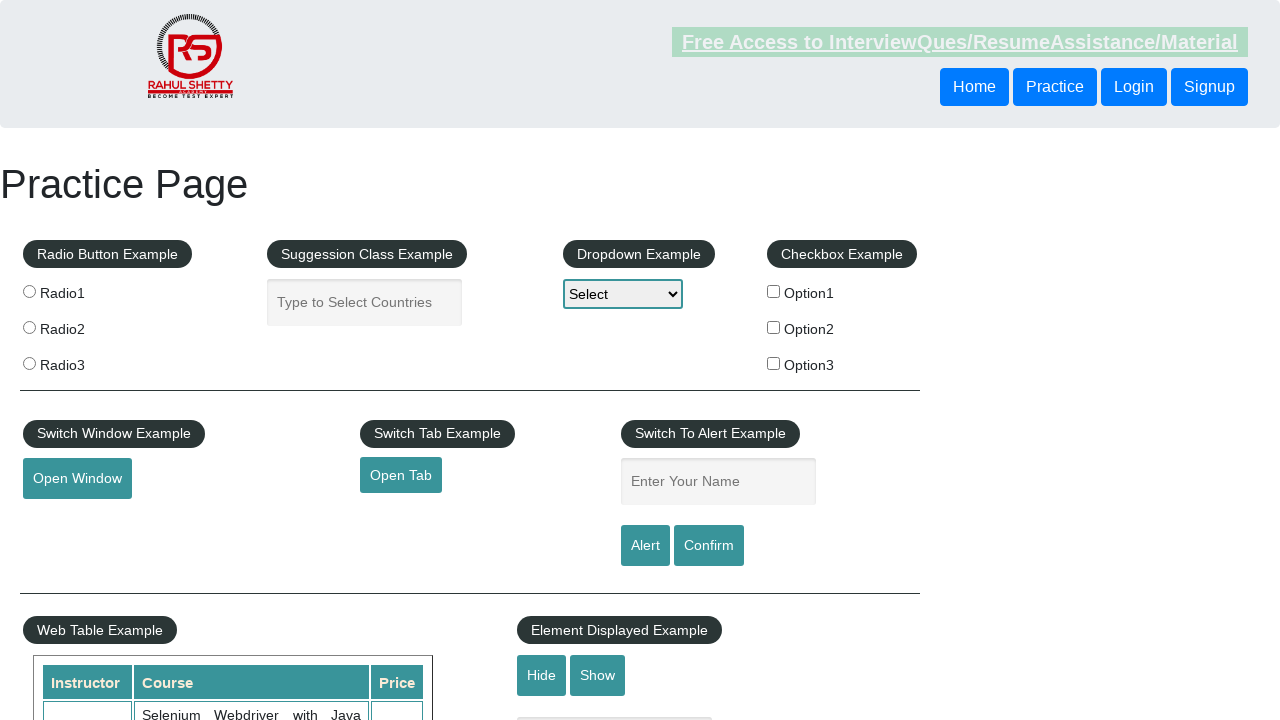